Tests editing a todo item by double-clicking and entering new text

Starting URL: https://demo.playwright.dev/todomvc

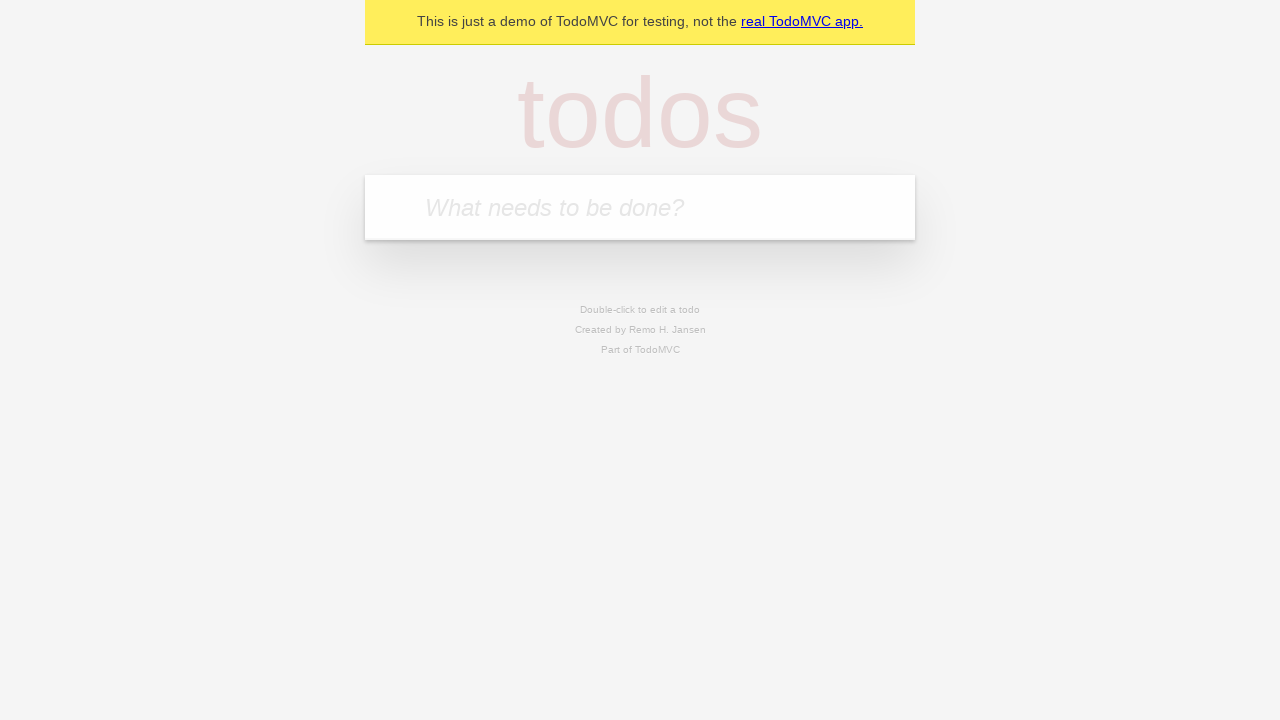

Filled new-todo field with 'buy some cheese' on .new-todo
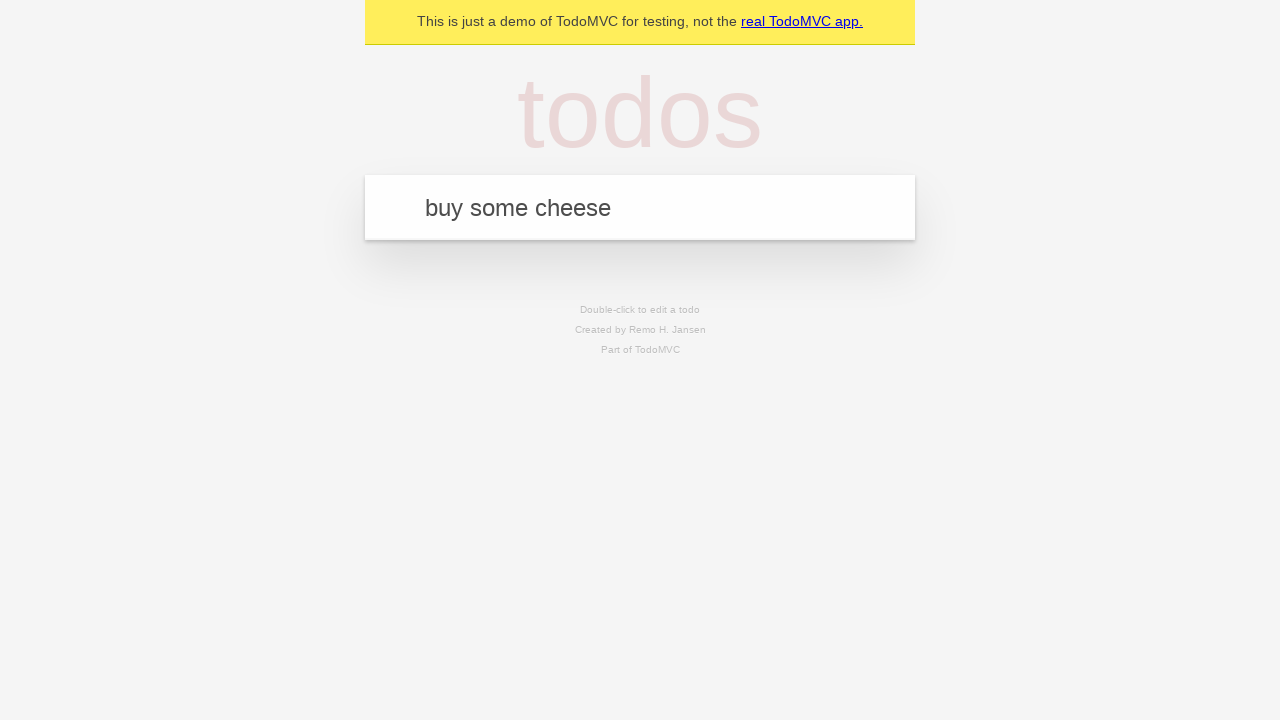

Pressed Enter to add first todo item on .new-todo
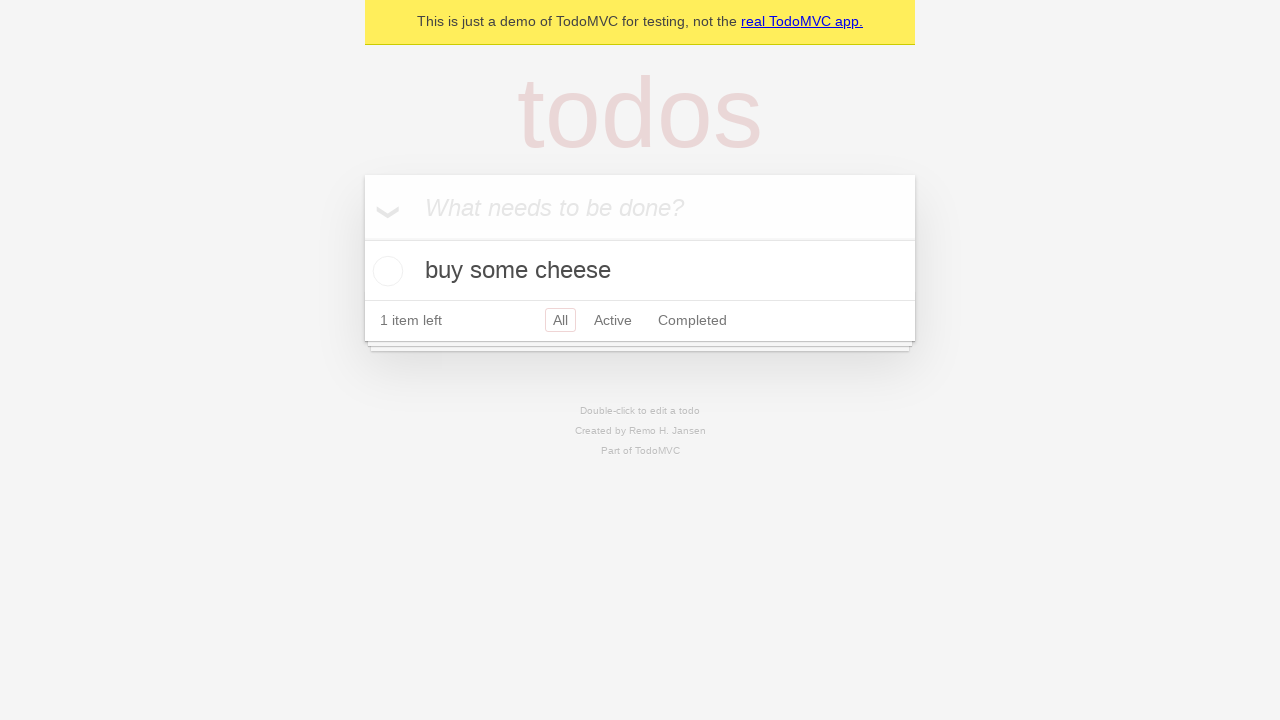

Filled new-todo field with 'feed the cat' on .new-todo
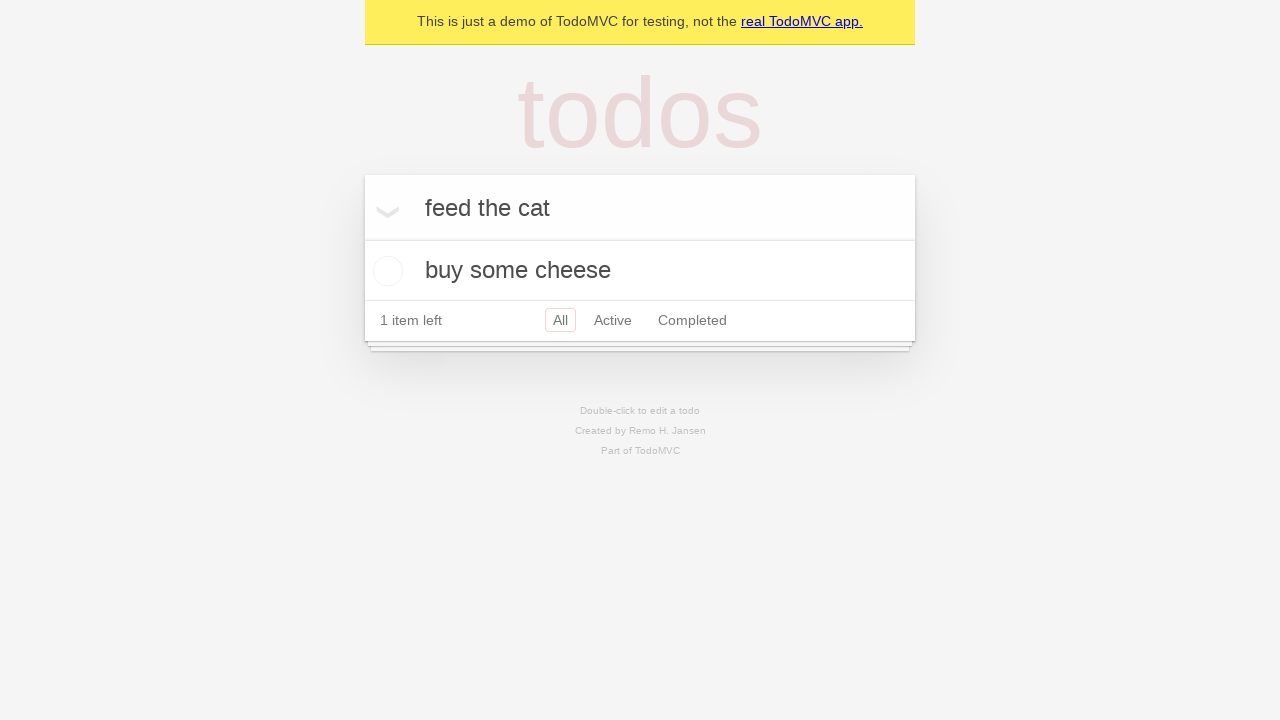

Pressed Enter to add second todo item on .new-todo
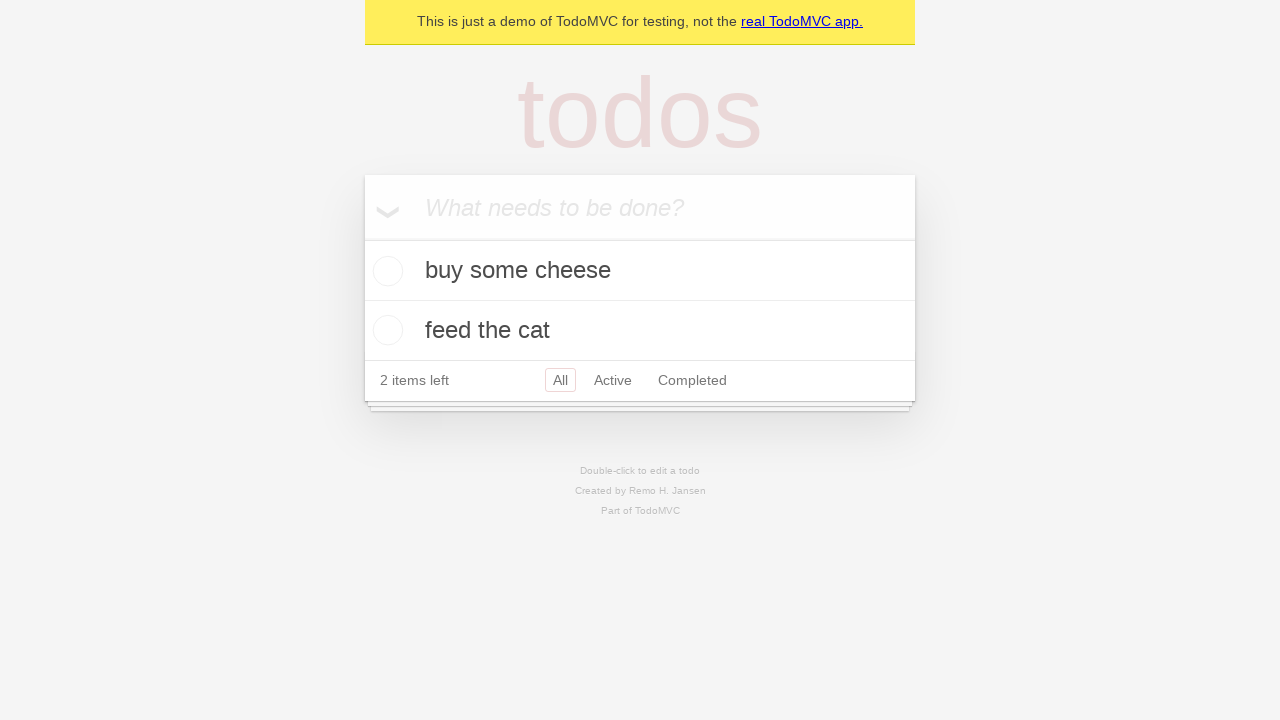

Filled new-todo field with 'book a doctors appointment' on .new-todo
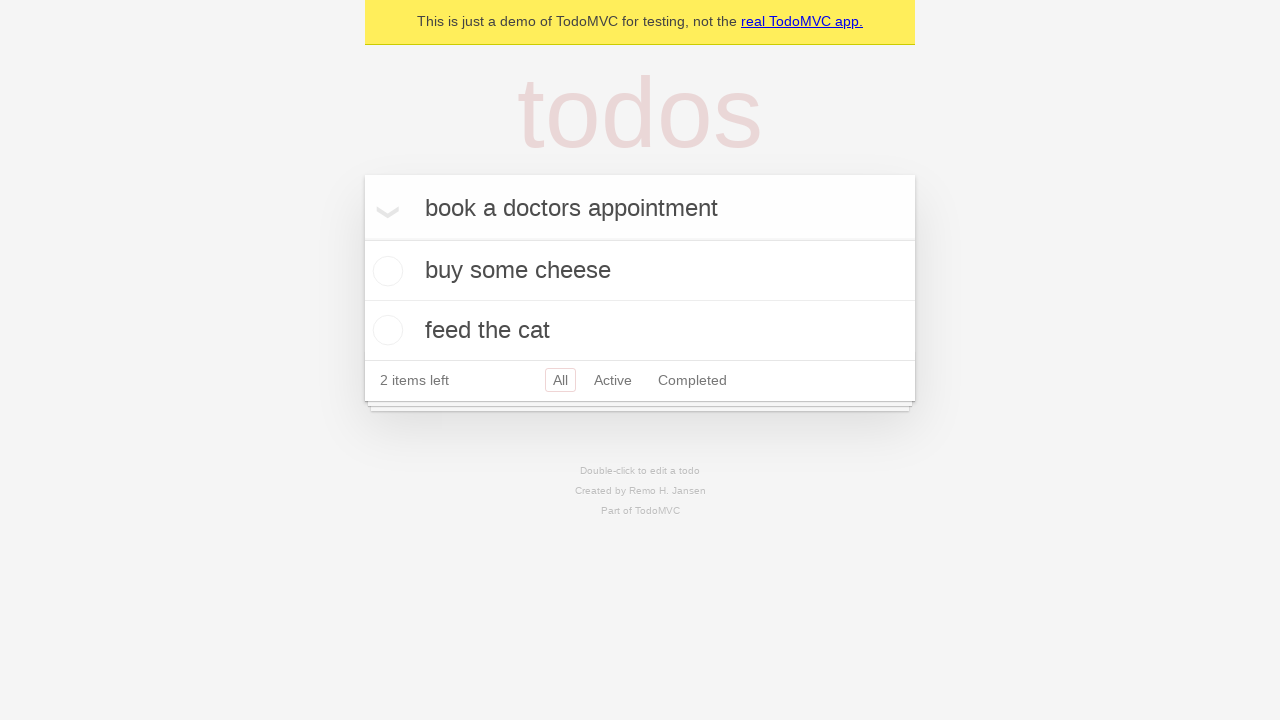

Pressed Enter to add third todo item on .new-todo
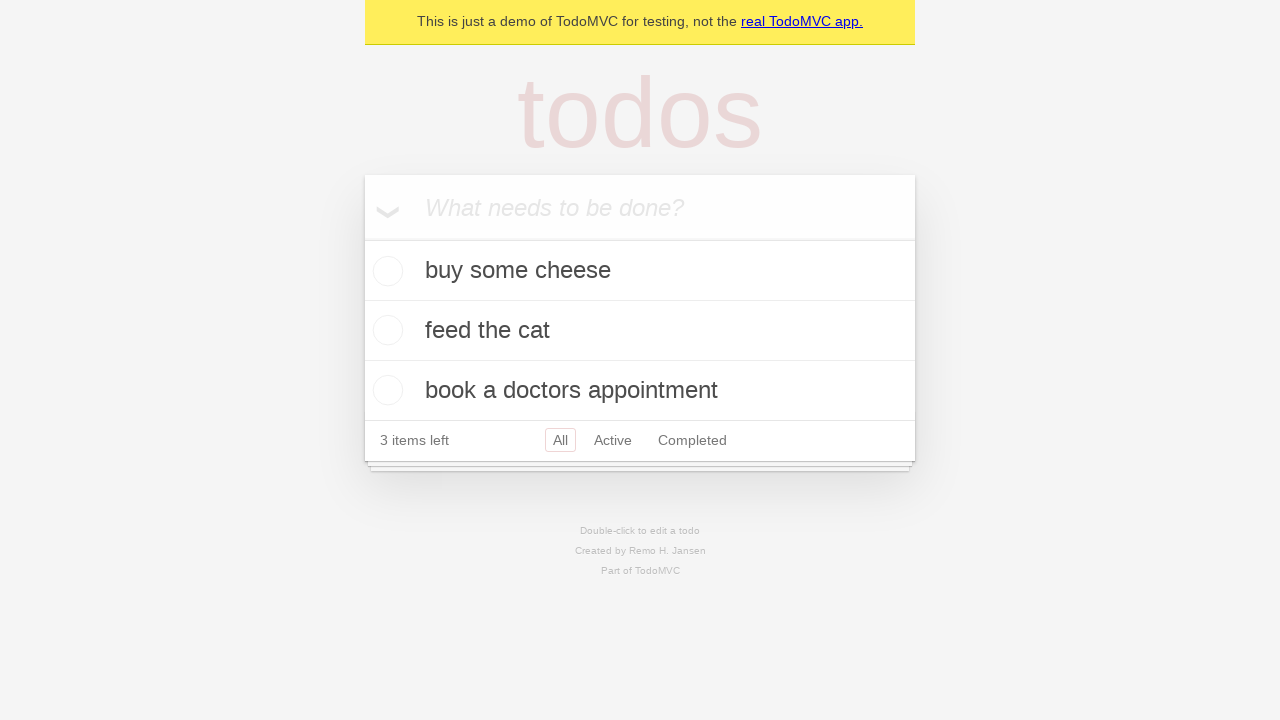

Waited for all three todo items to be rendered
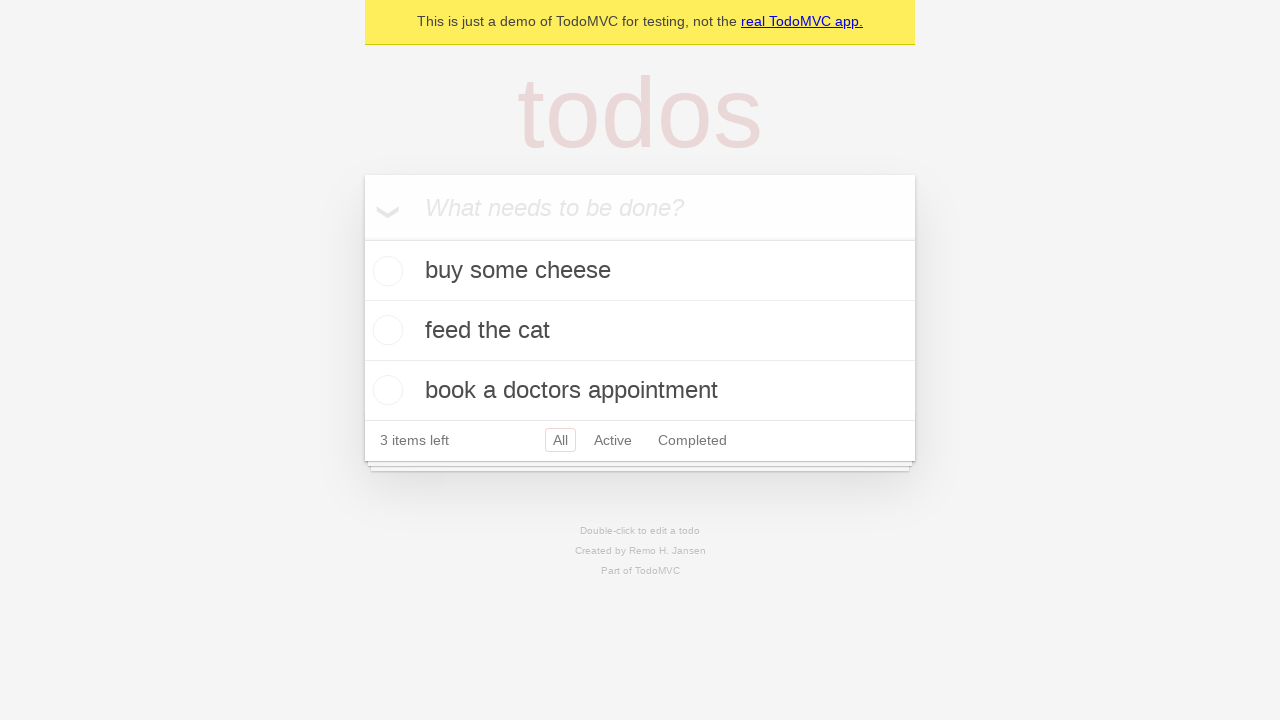

Double-clicked second todo item to enter edit mode at (640, 331) on .todo-list li >> nth=1
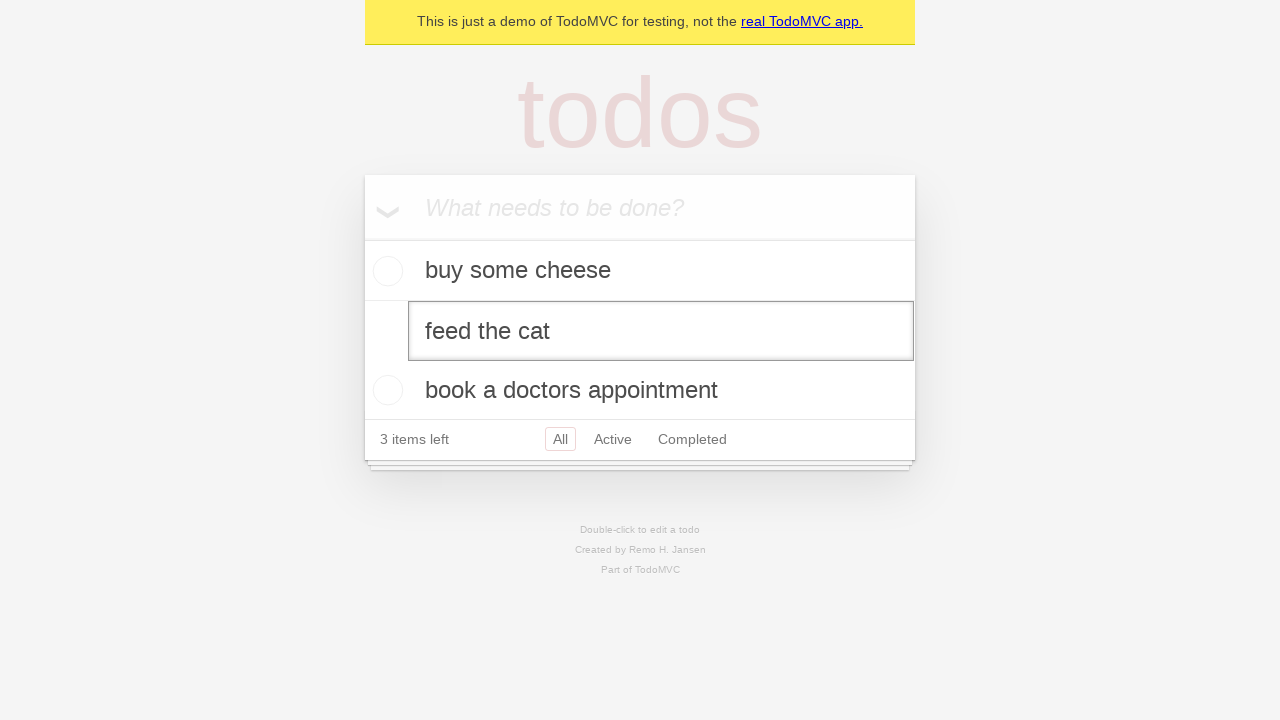

Filled edit field with 'buy some sausages' on .todo-list li >> nth=1 >> .edit
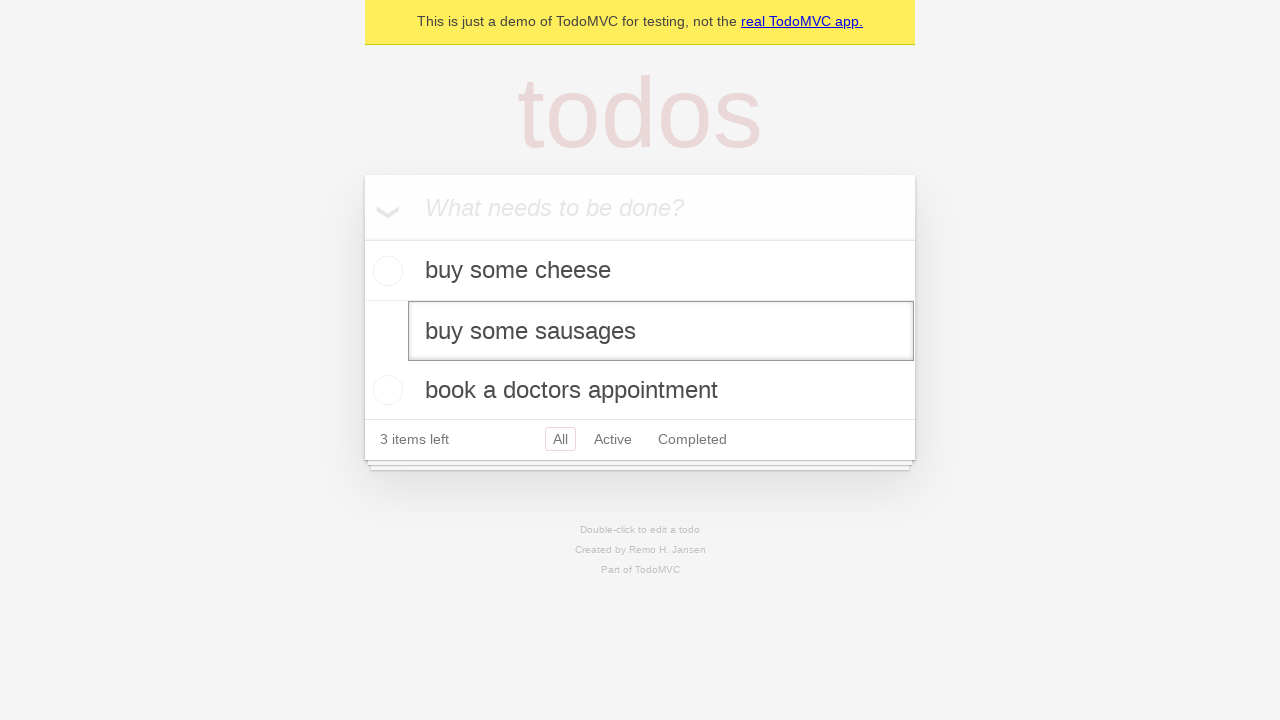

Pressed Enter to confirm the edited todo item text on .todo-list li >> nth=1 >> .edit
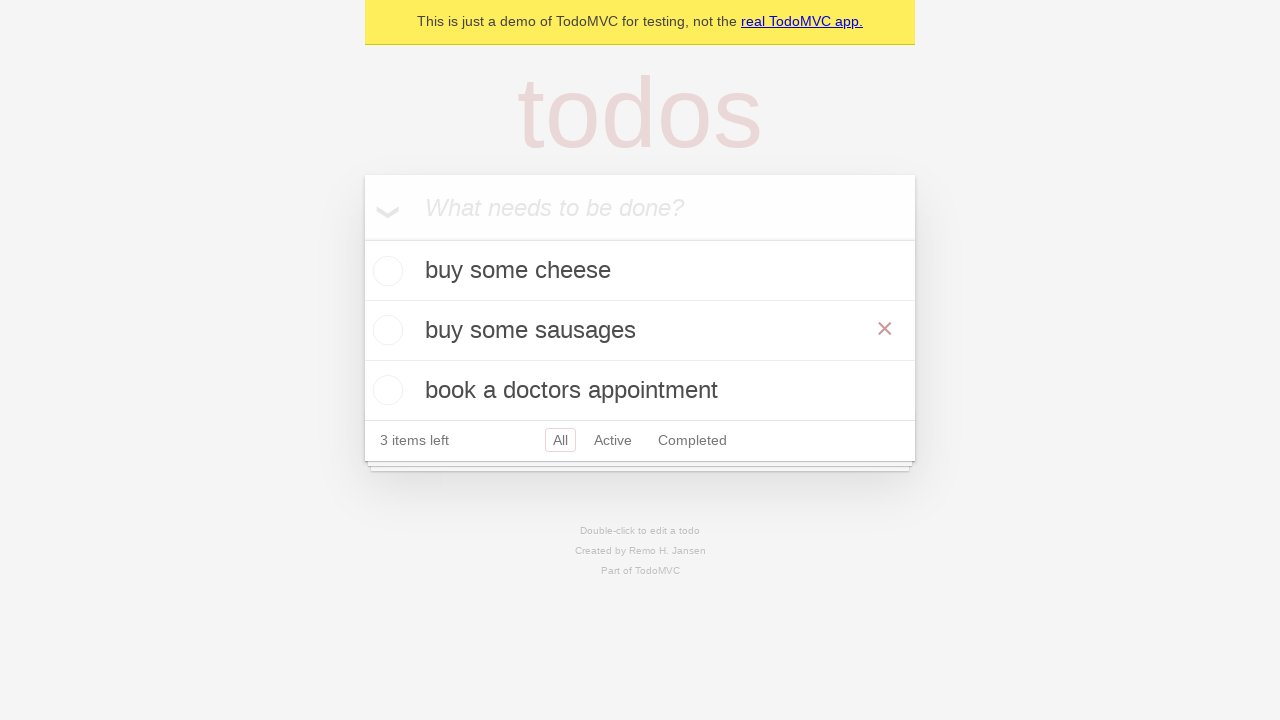

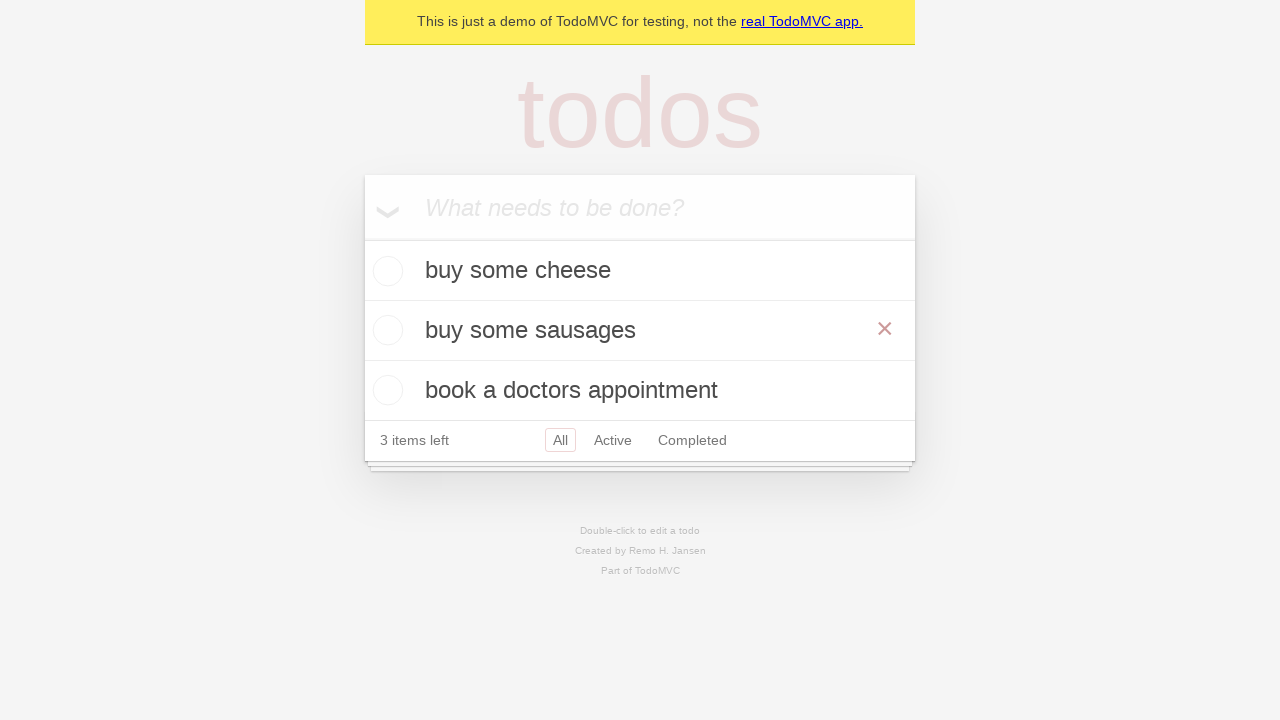